Tests alert handling functionality by triggering a prompt alert, entering text, and accepting it

Starting URL: https://demoqa.com/alerts

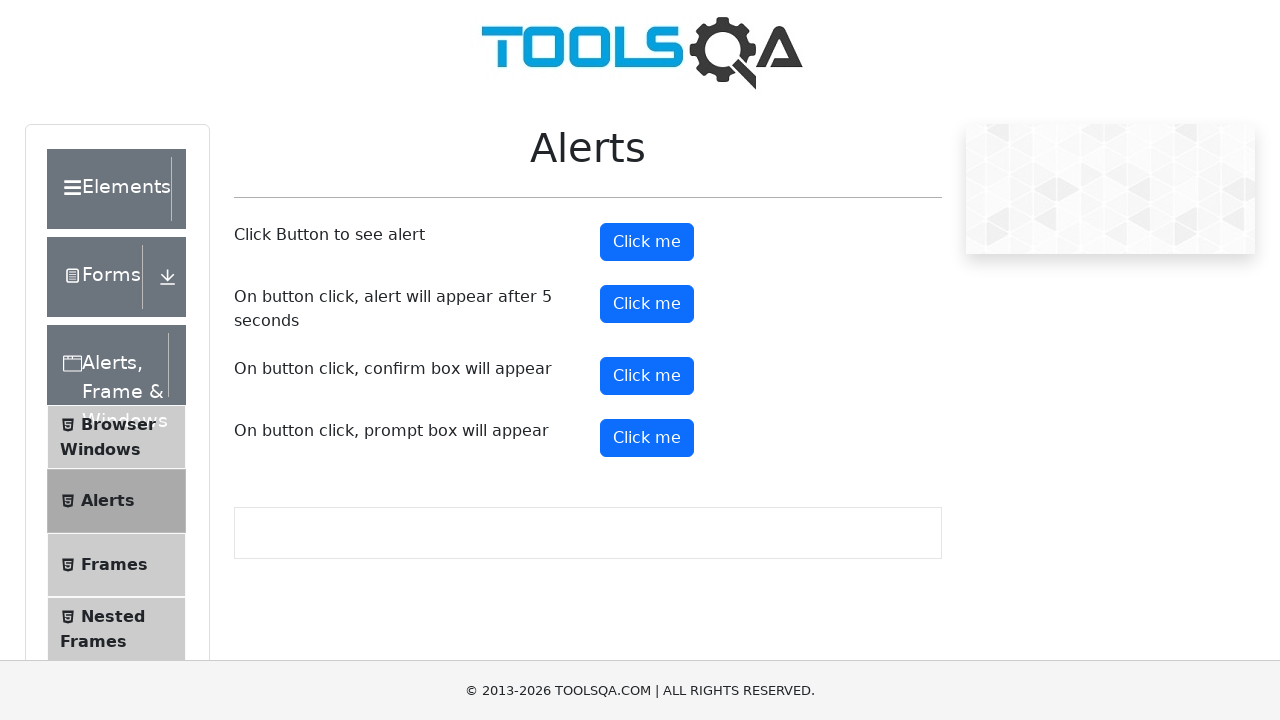

Located the 4th button with class 'btn btn-primary' that triggers the prompt alert
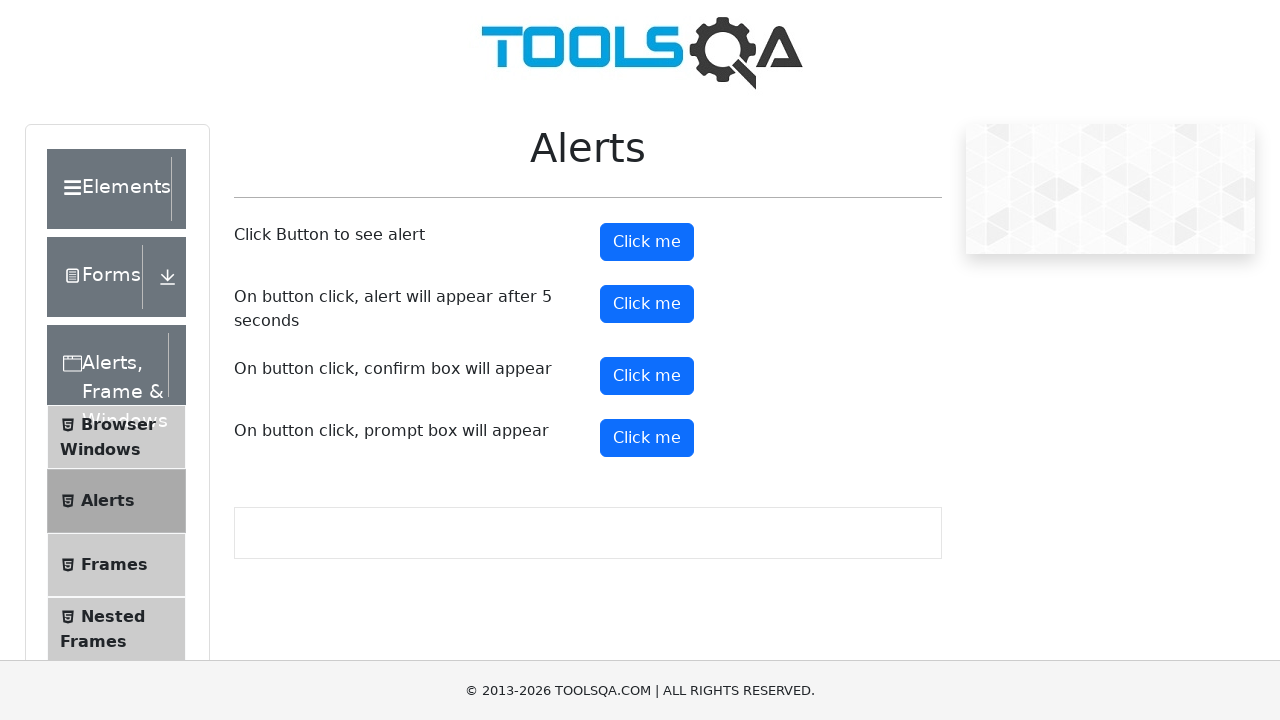

Scrolled button into view
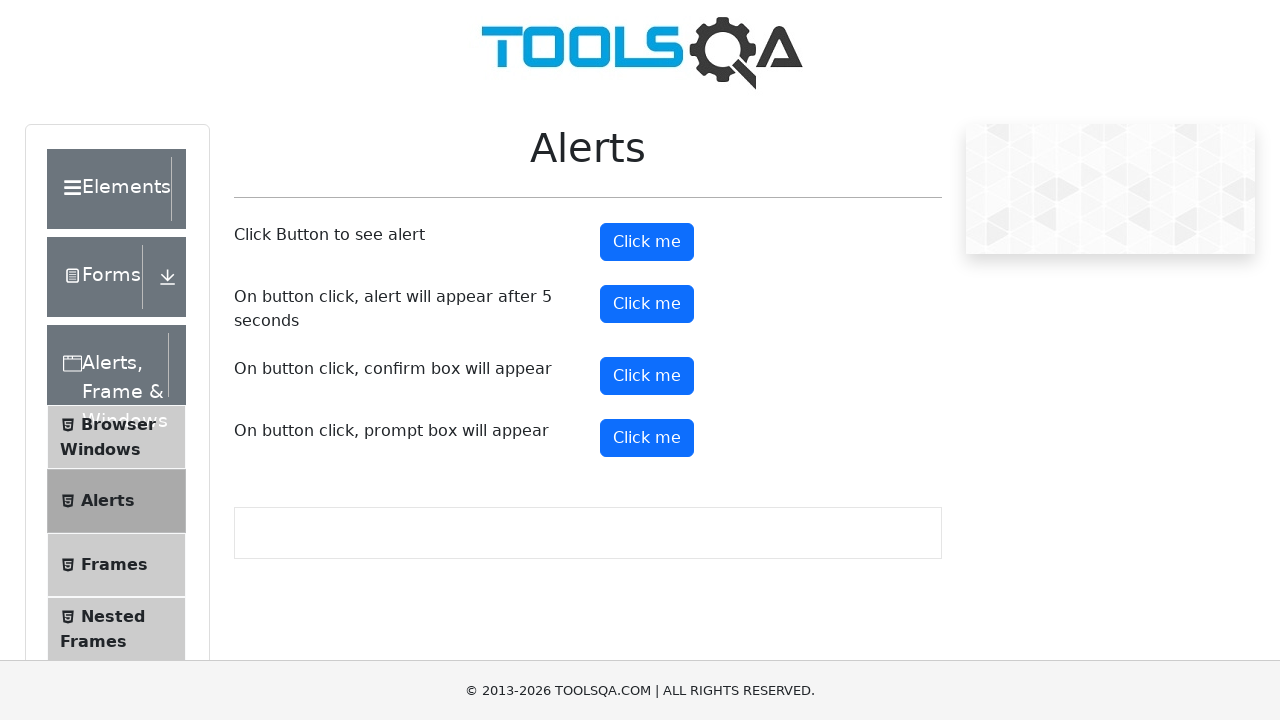

Set up dialog handler to accept prompt with text '23rd March Batch'
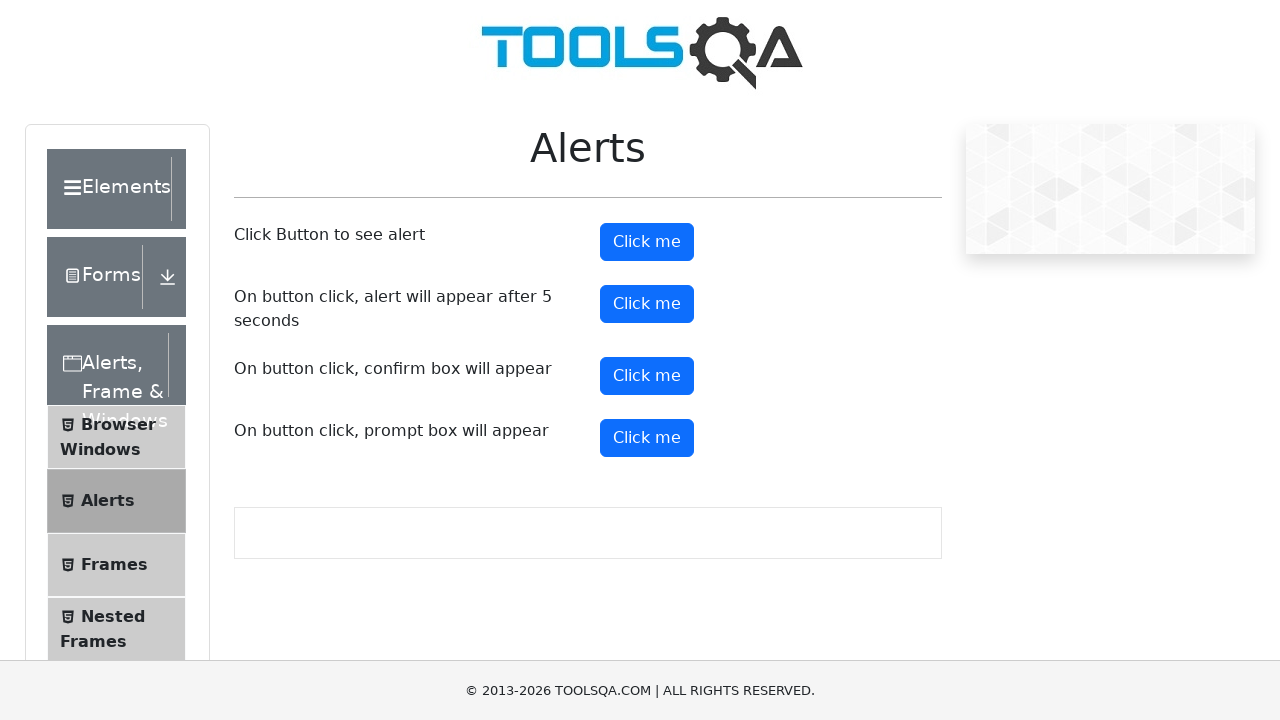

Clicked the prompt alert trigger button at (647, 438) on (//button[@class='btn btn-primary'])[4]
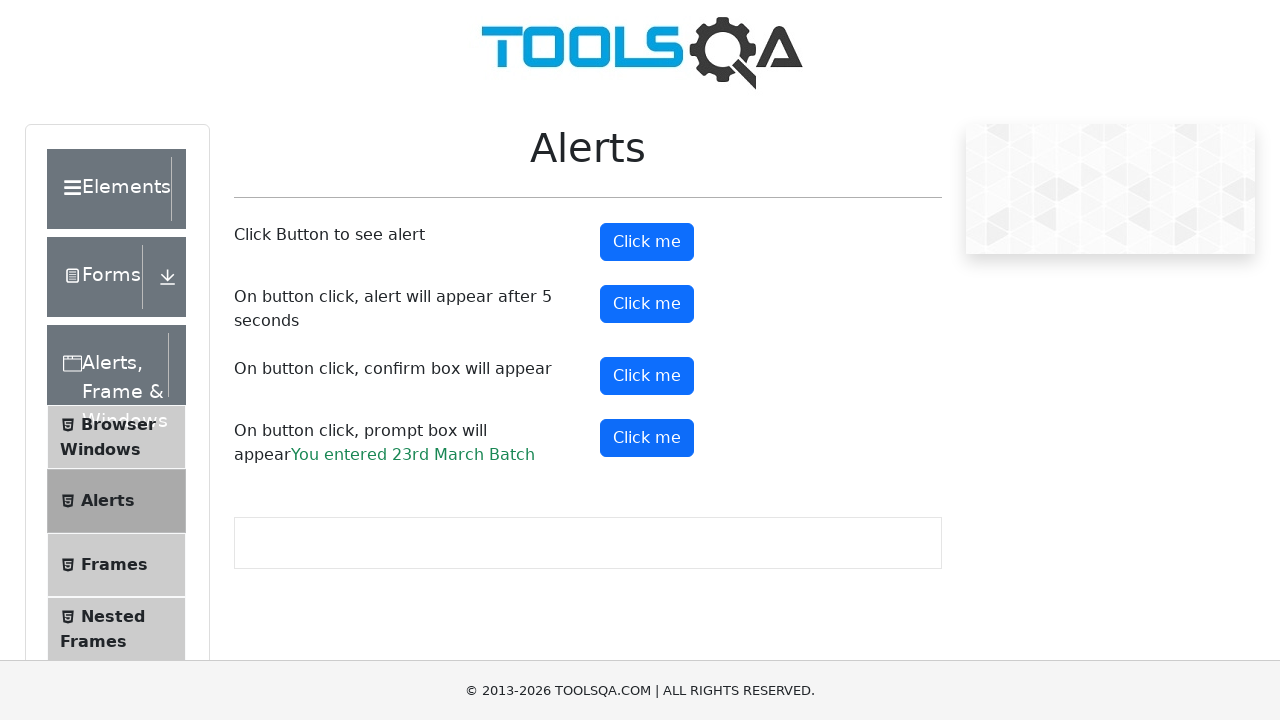

Waited 500ms for alert to be processed
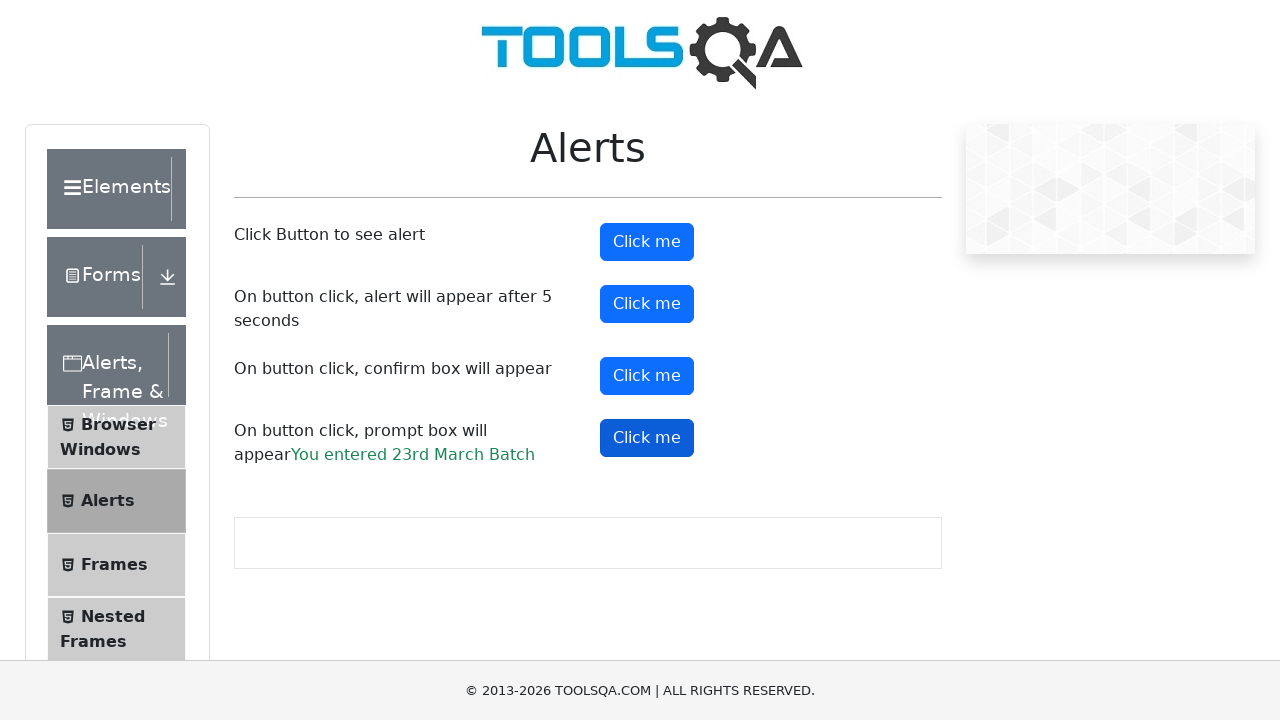

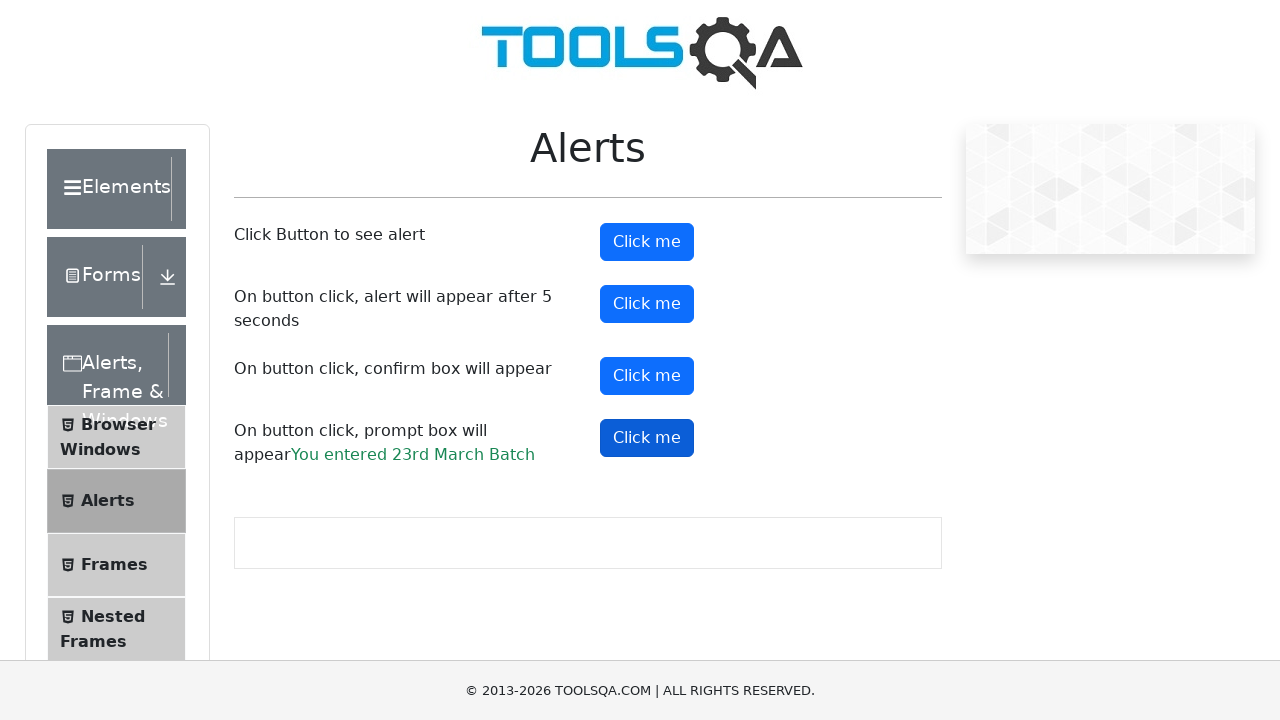